Tests dynamic content loading by clicking a start button and waiting for "Hello World" text to appear

Starting URL: http://the-internet.herokuapp.com/dynamic_loading/2

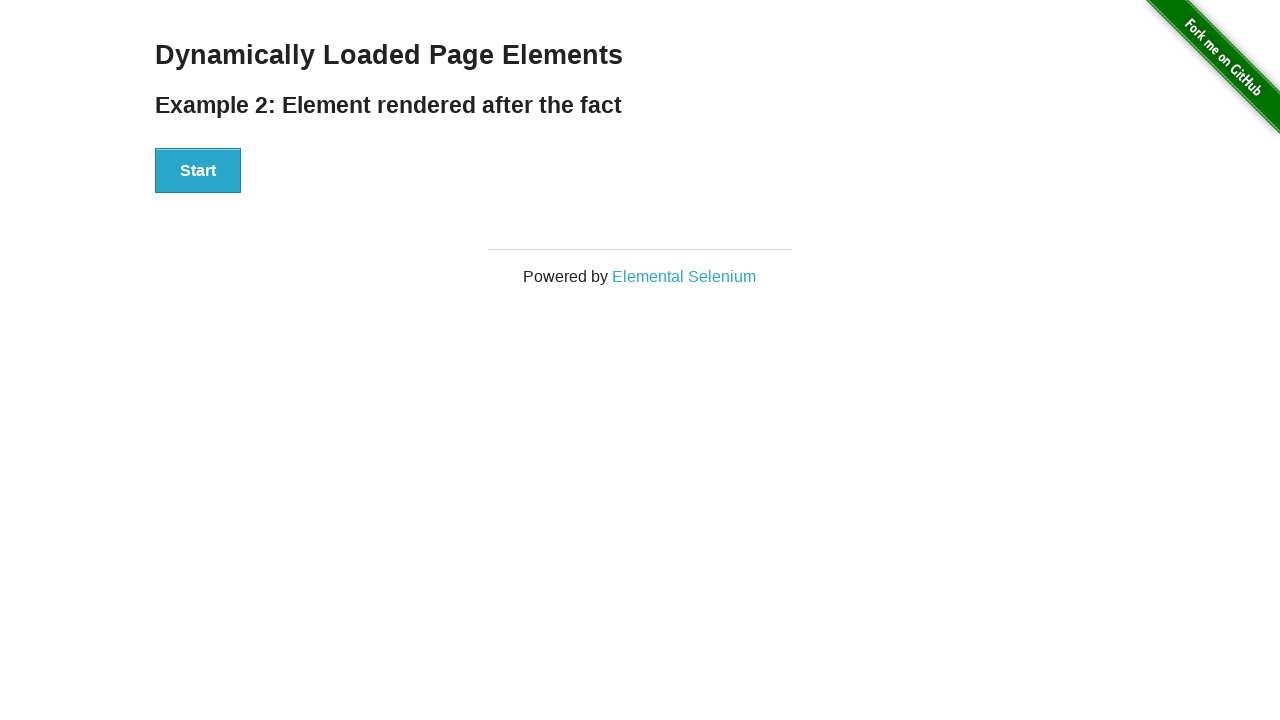

Clicked start button to trigger dynamic content loading at (198, 171) on button
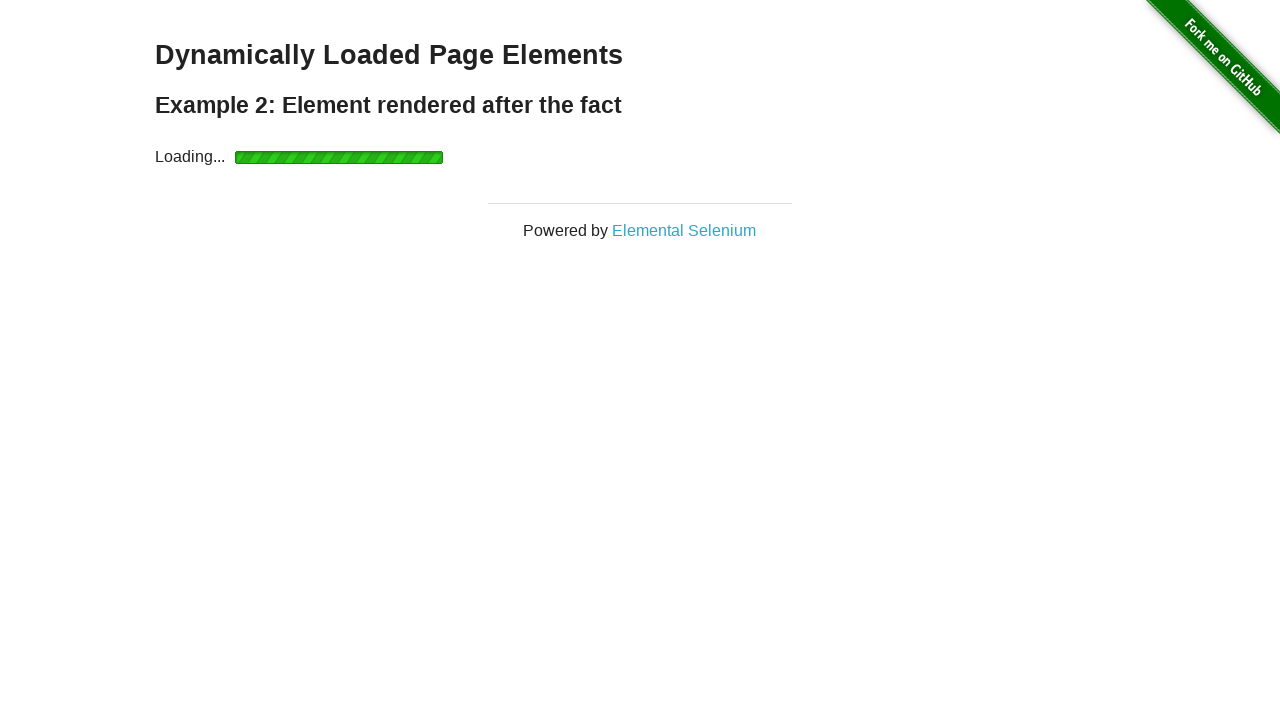

Waited for 'Hello World' text to appear in #finish element
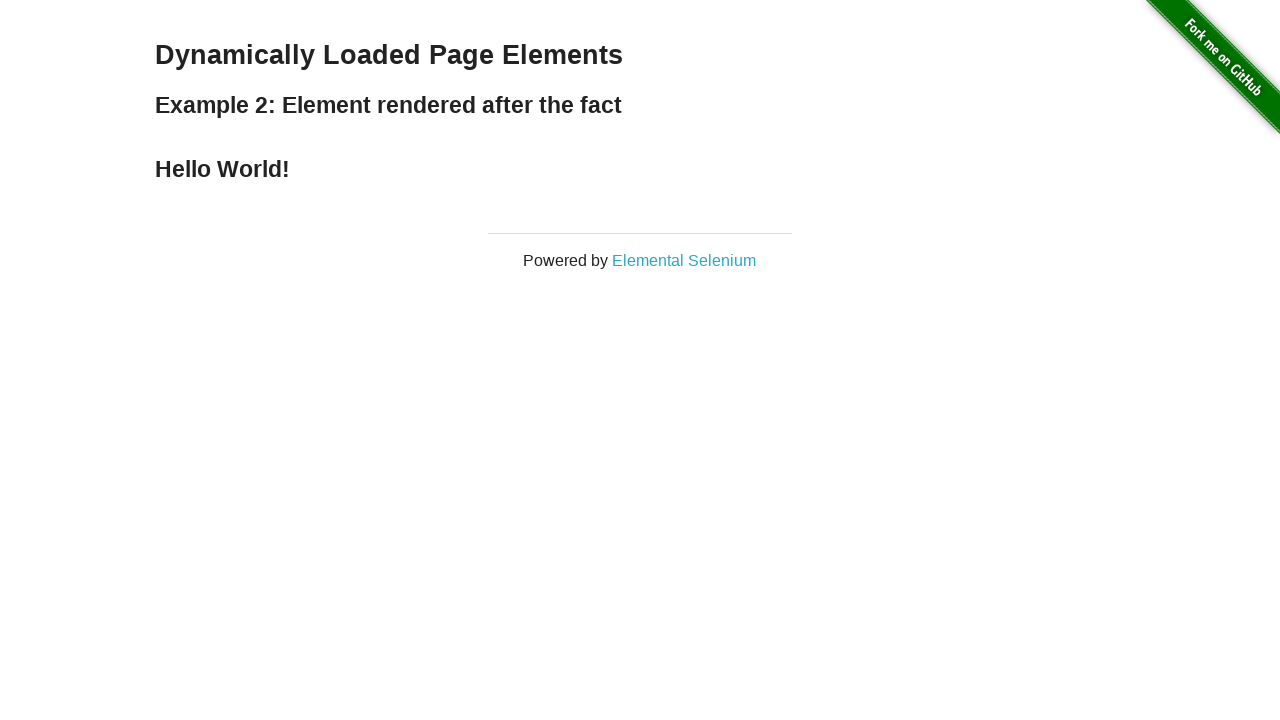

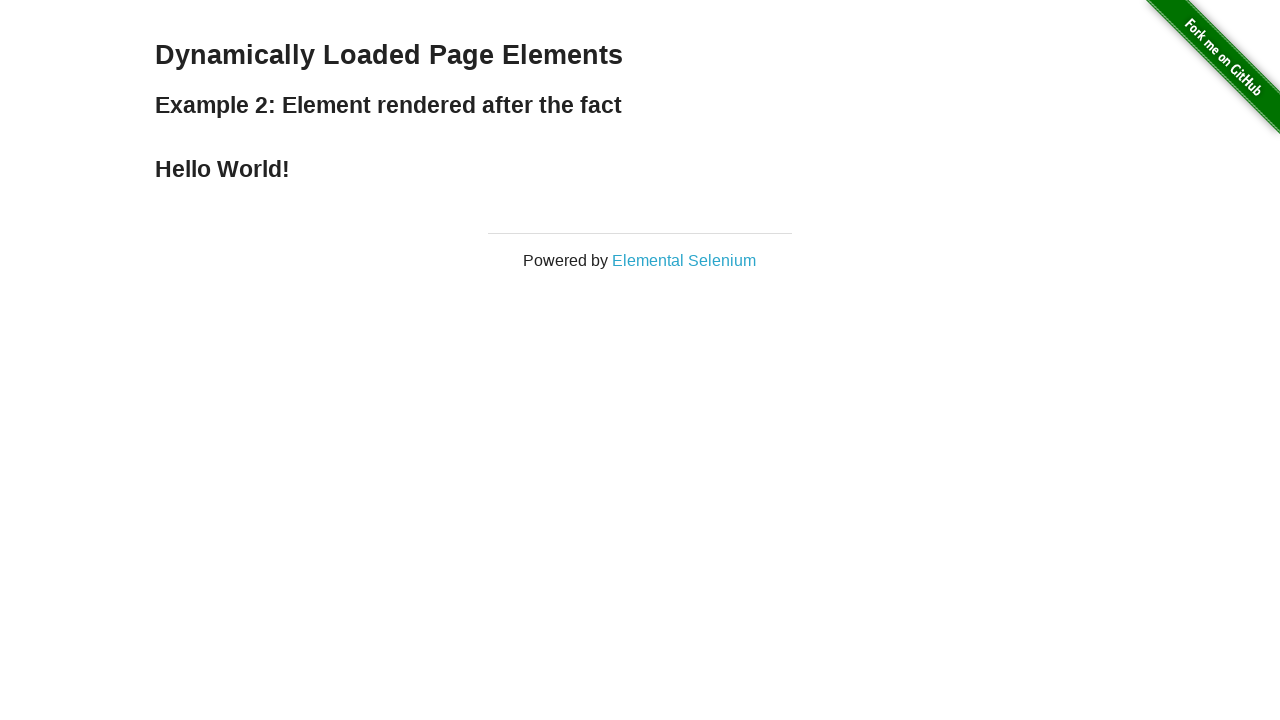